Tests input field functionality by navigating to the inputs page, verifying the input element is displayed, and entering a numeric value into it.

Starting URL: https://the-internet.herokuapp.com/inputs

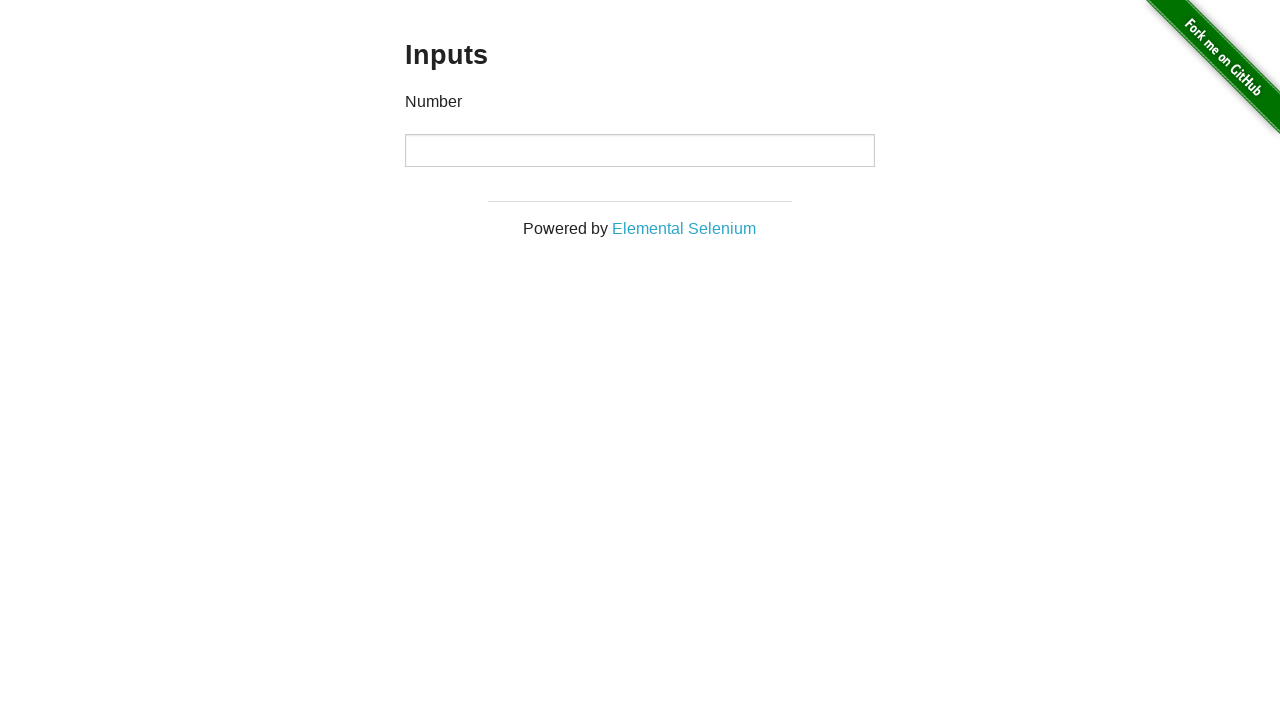

Navigated to the inputs page
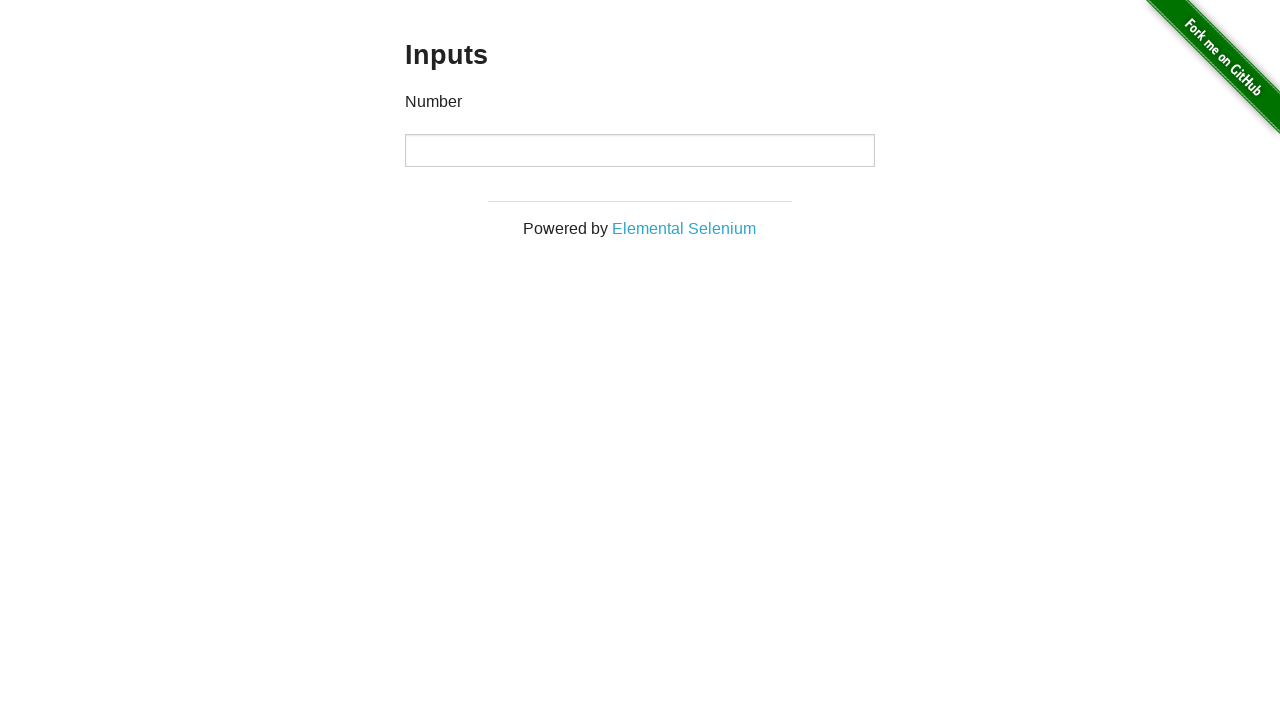

Input element became visible
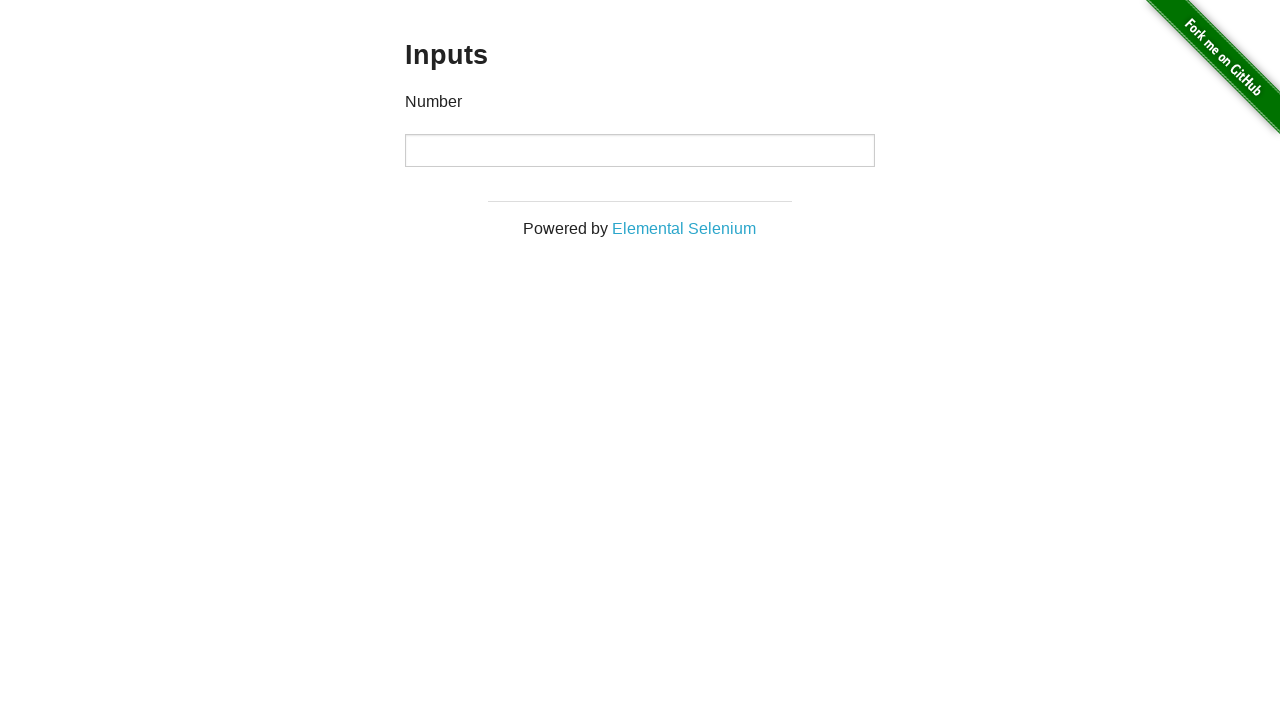

Verified input element is displayed
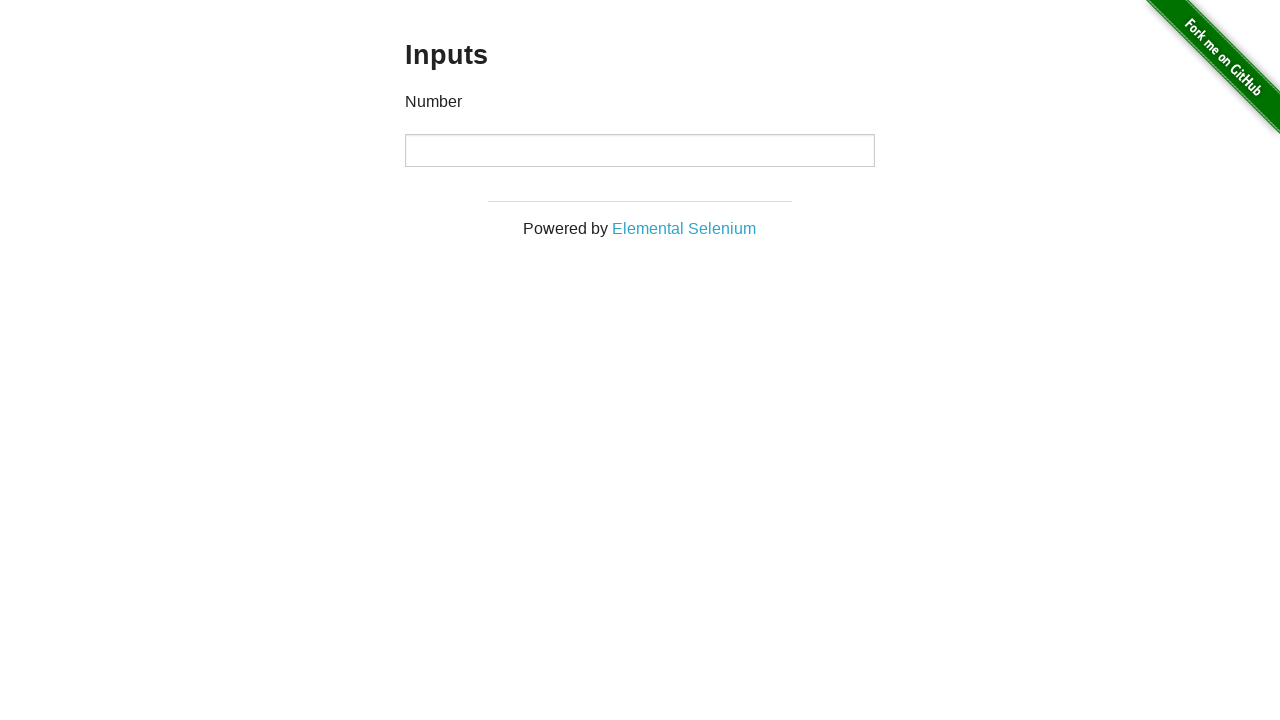

Entered numeric value '12' into the input field on xpath=//input
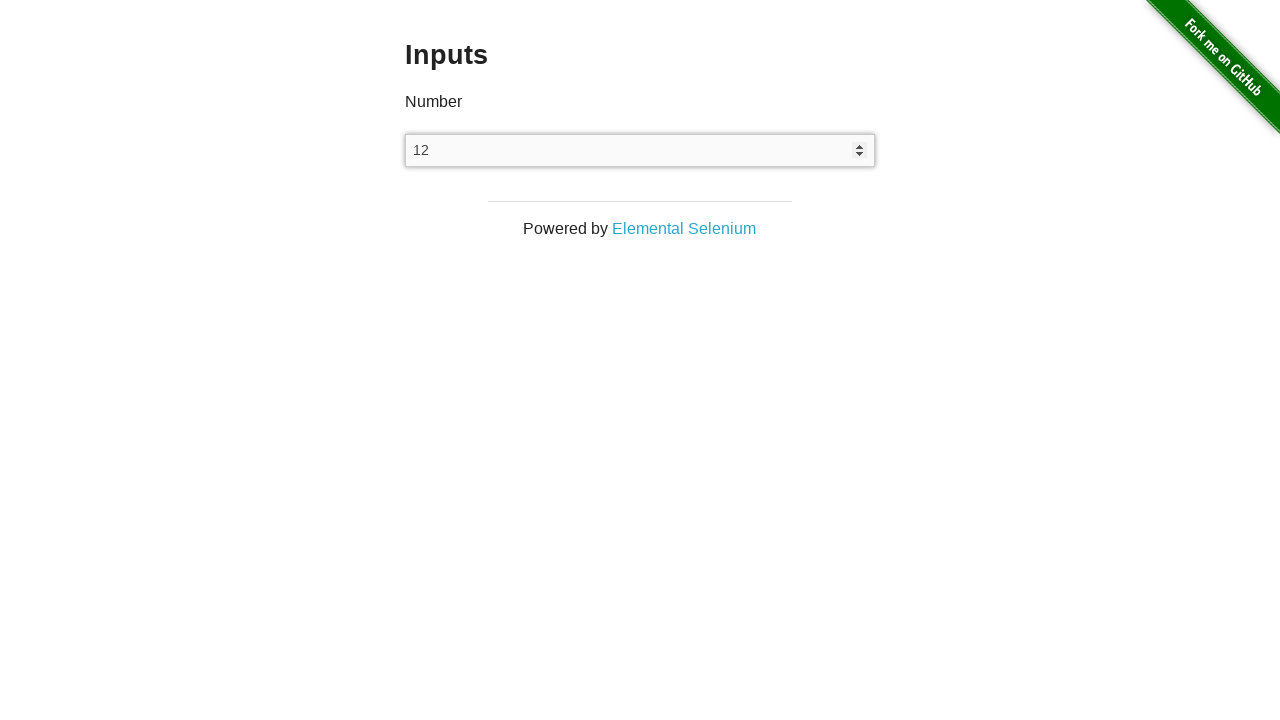

Verified that the input field contains the value '12'
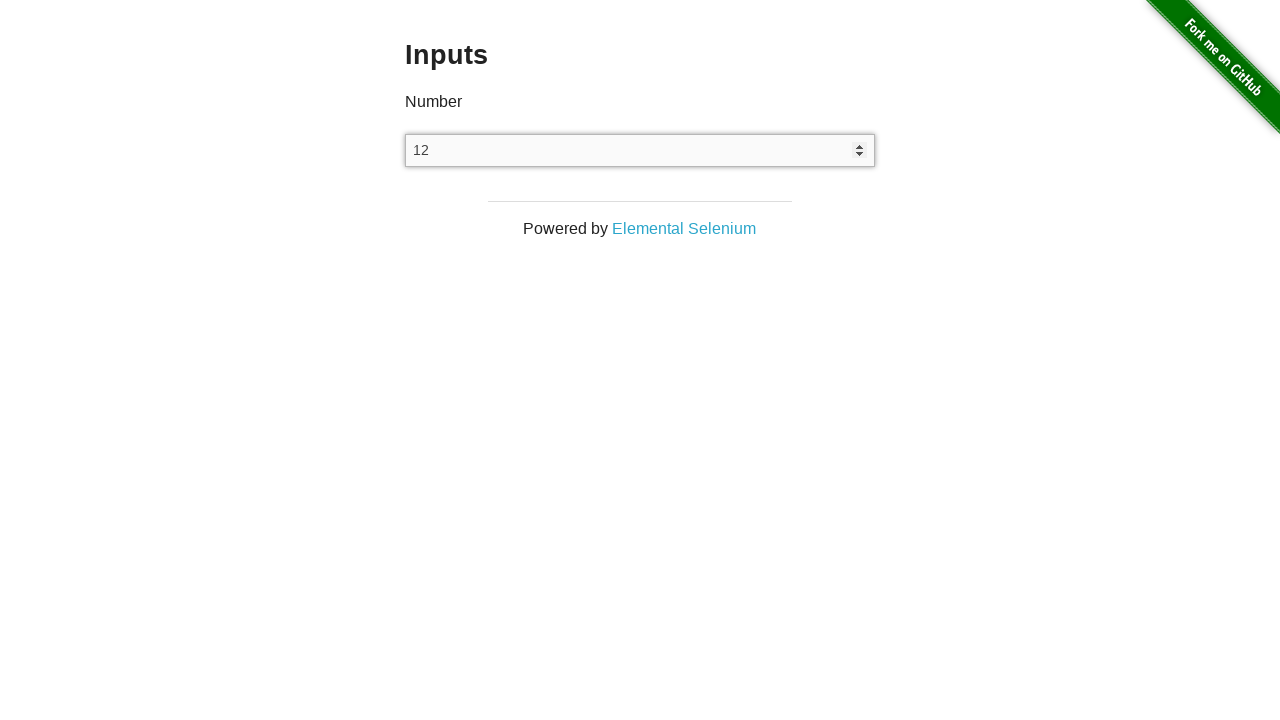

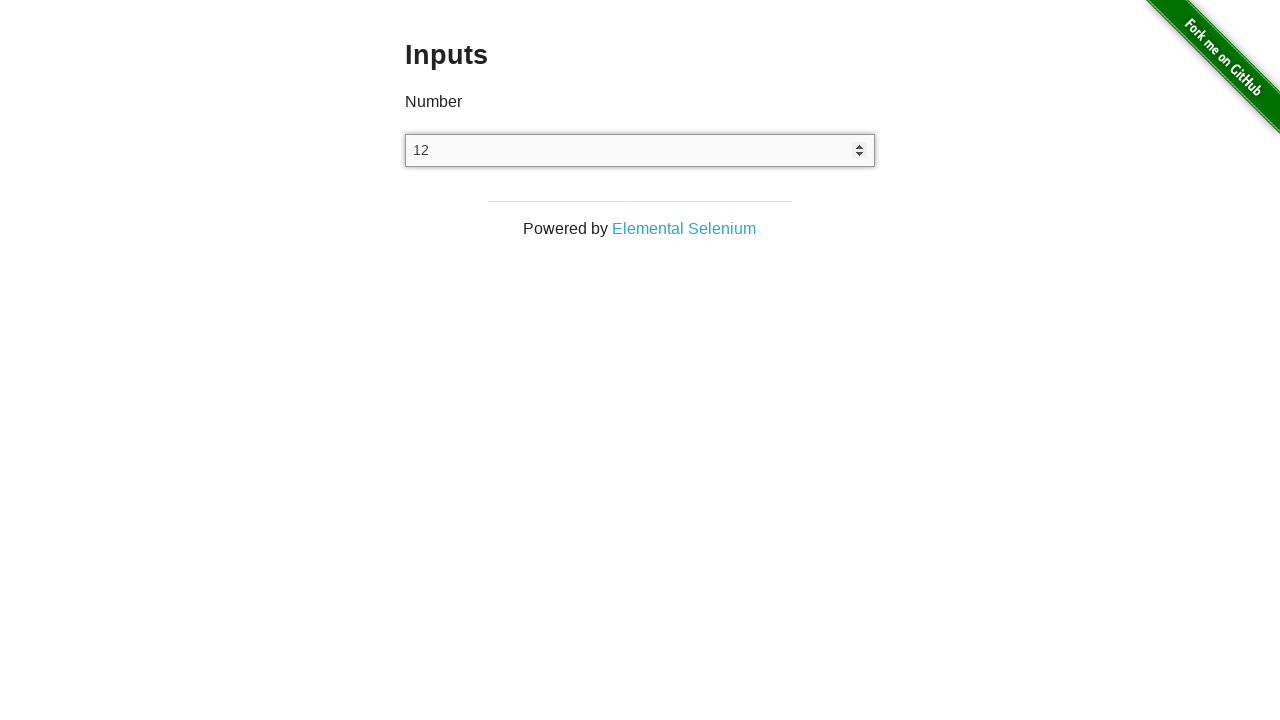